Navigates to W3Schools tryit editor, switches to the result iframe, executes JavaScript functions, and highlights the submit button element

Starting URL: https://www.w3schools.com/jsref/tryit.asp?filename=tryjsref_submit_get

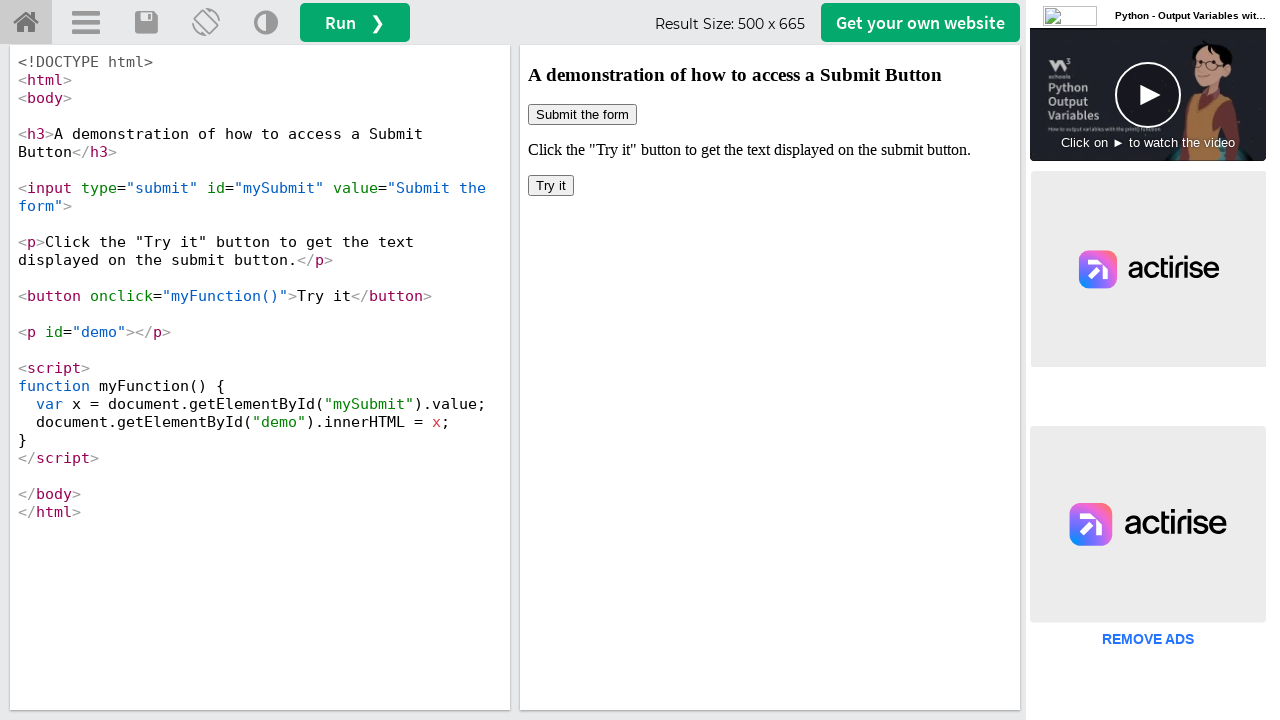

Retrieved all anchor elements from the page
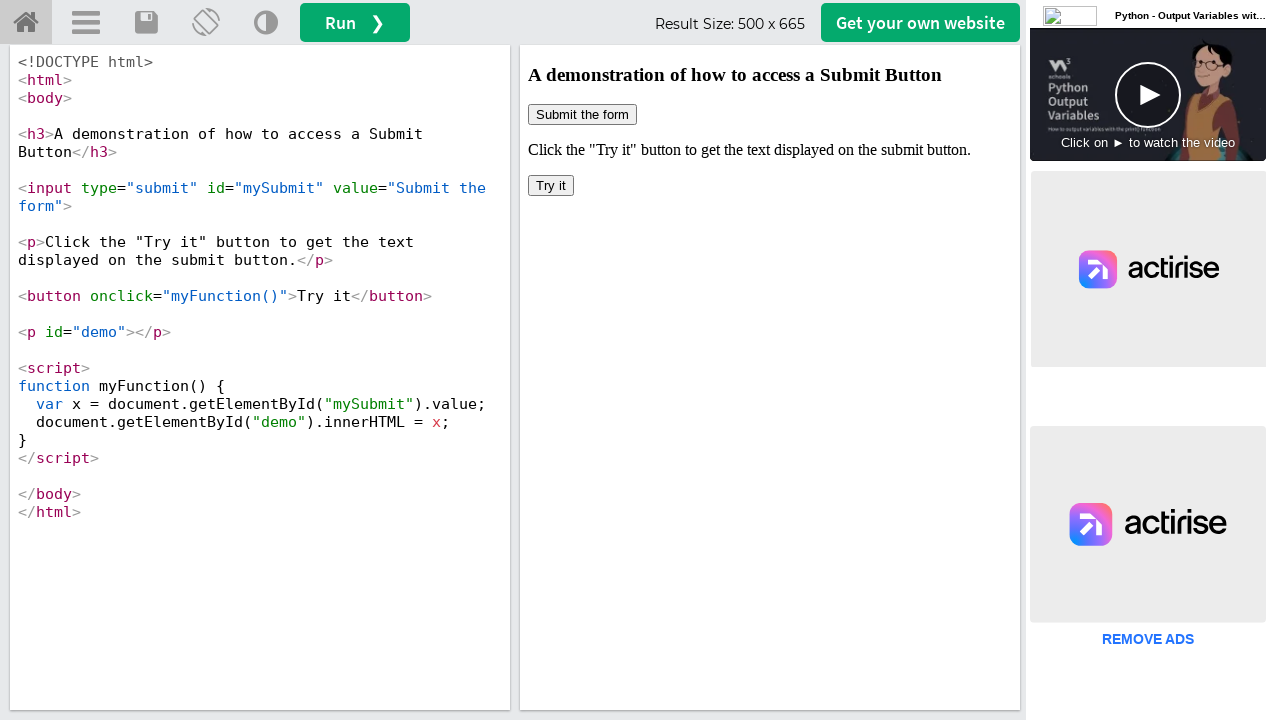

Located the iframeResult iframe element
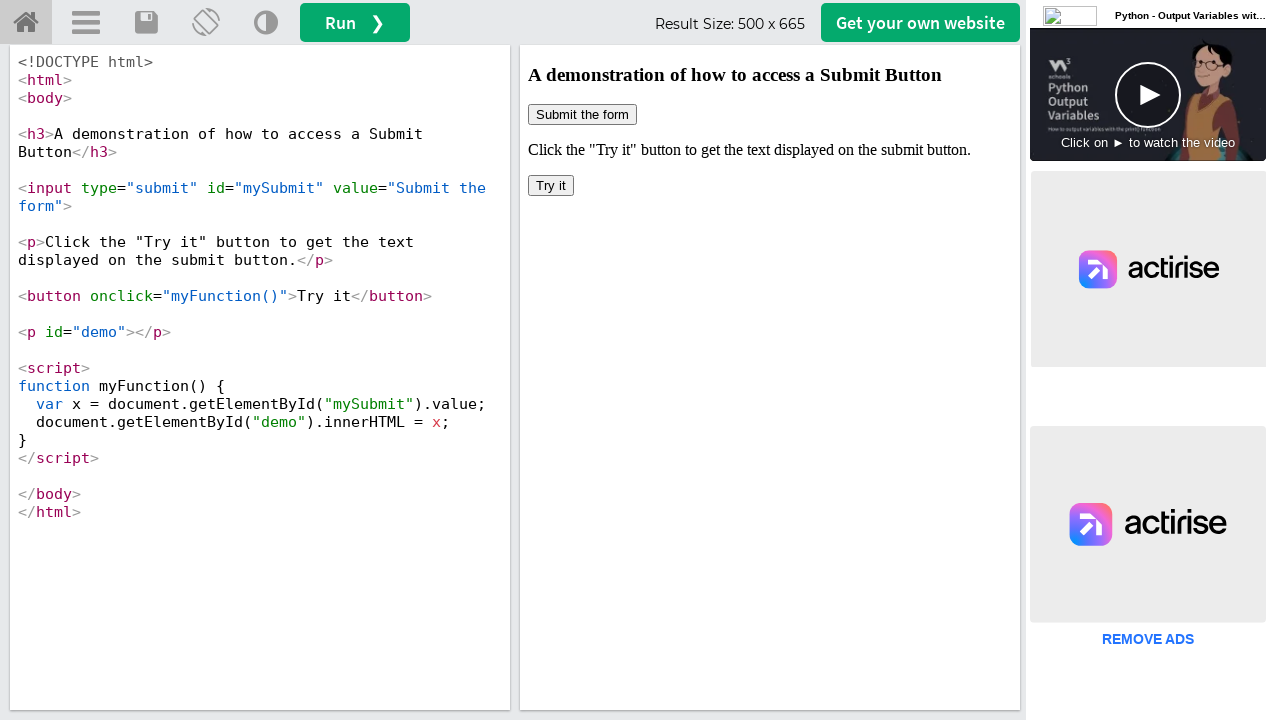

Executed myFunction() in the iframeResult context
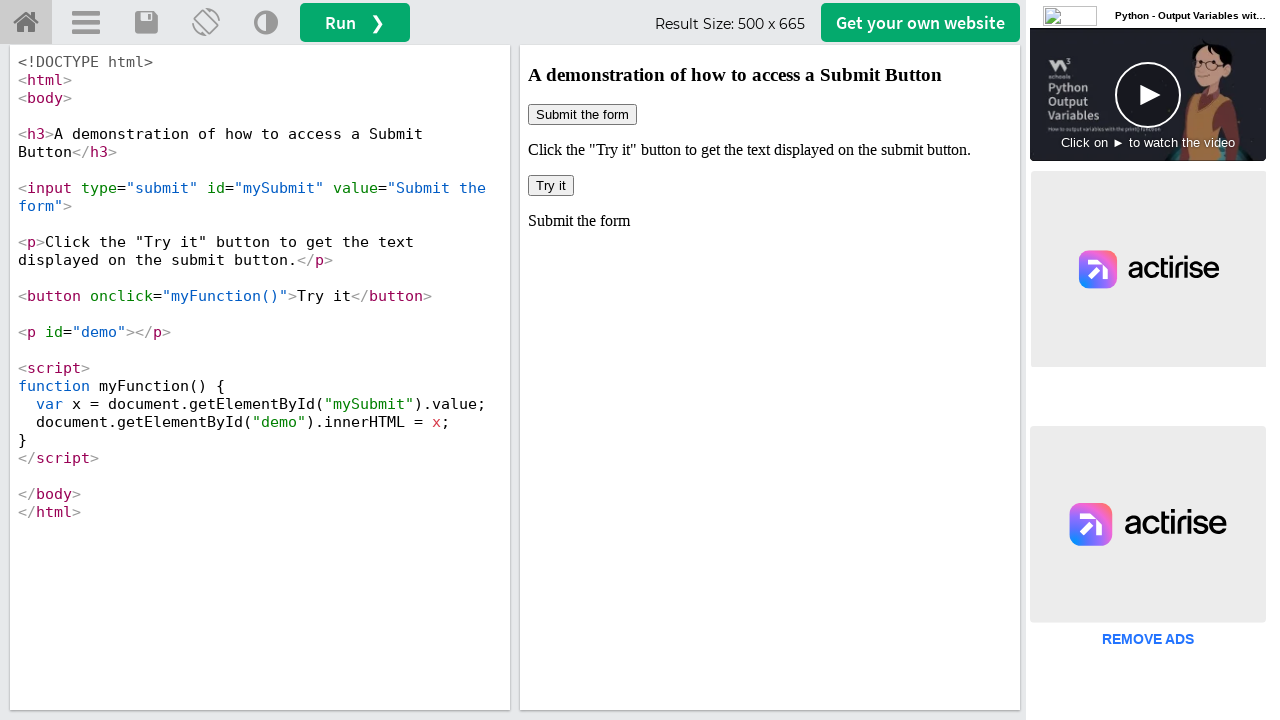

Highlighted the submit button with a red 3px border
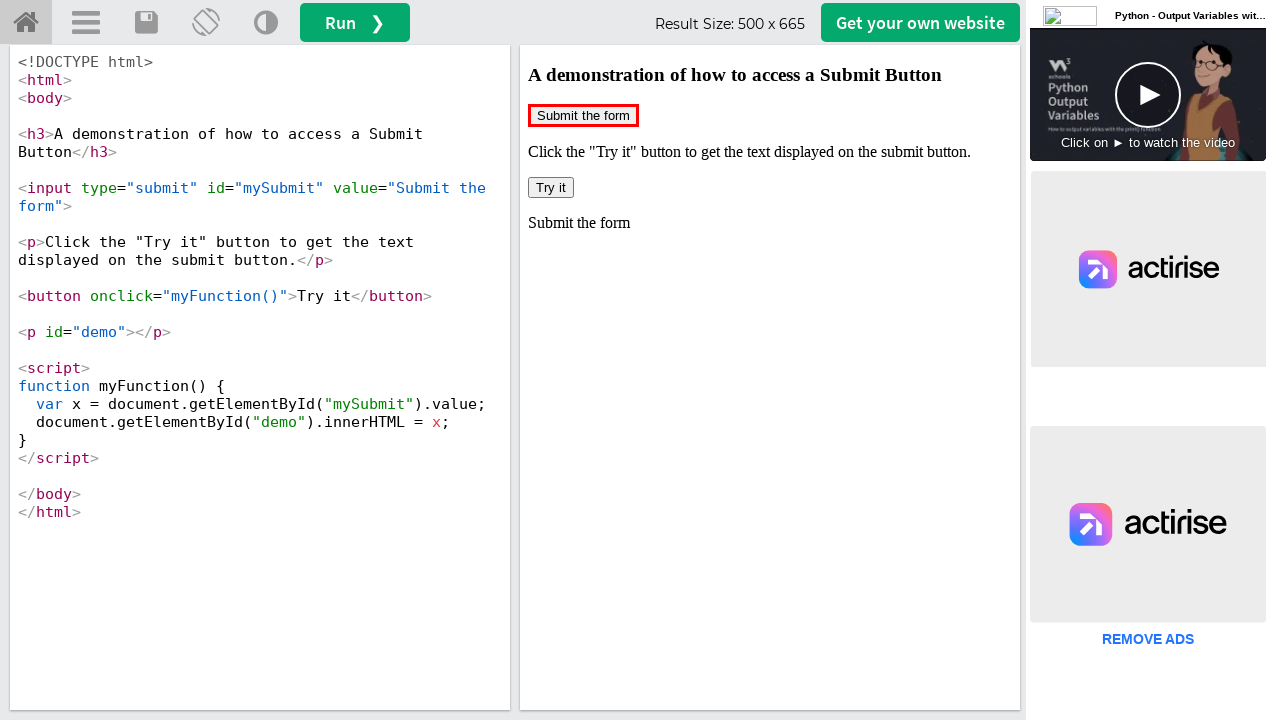

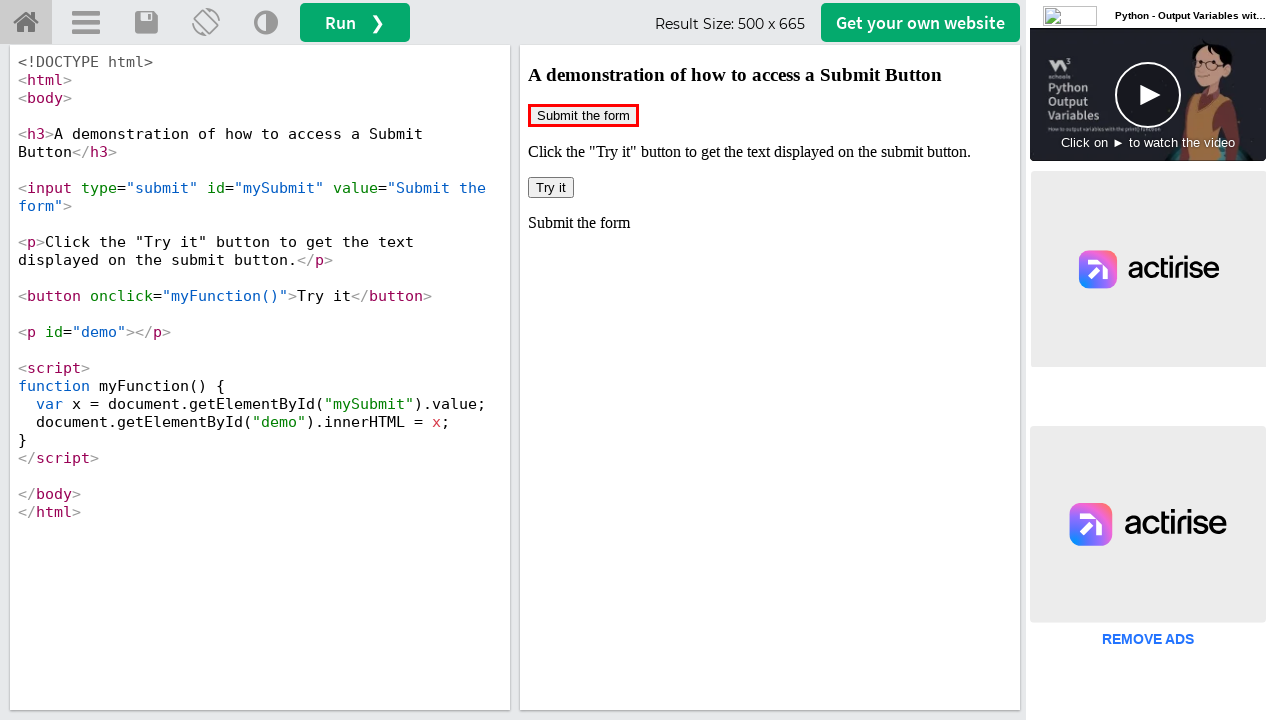